Navigates to a website, maximizes the browser window, and retrieves the page title and current URL for verification

Starting URL: https://vctcpune.com/

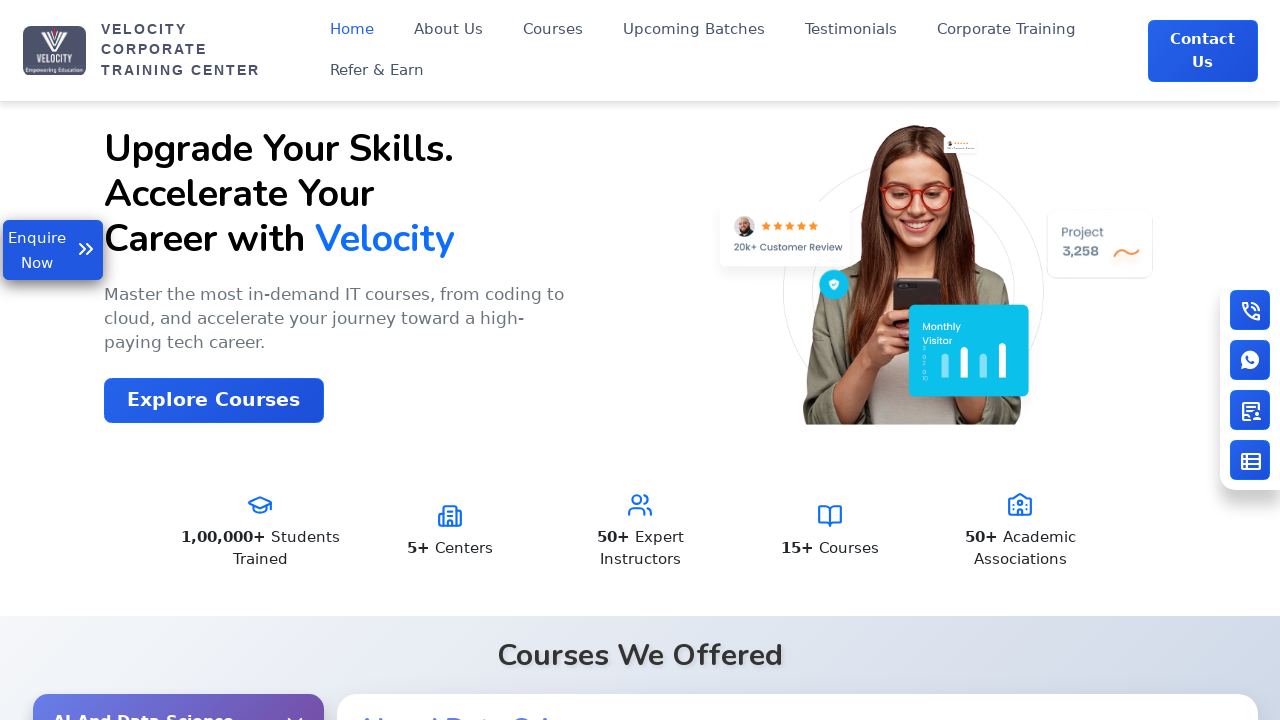

Navigated to https://vctcpune.com/
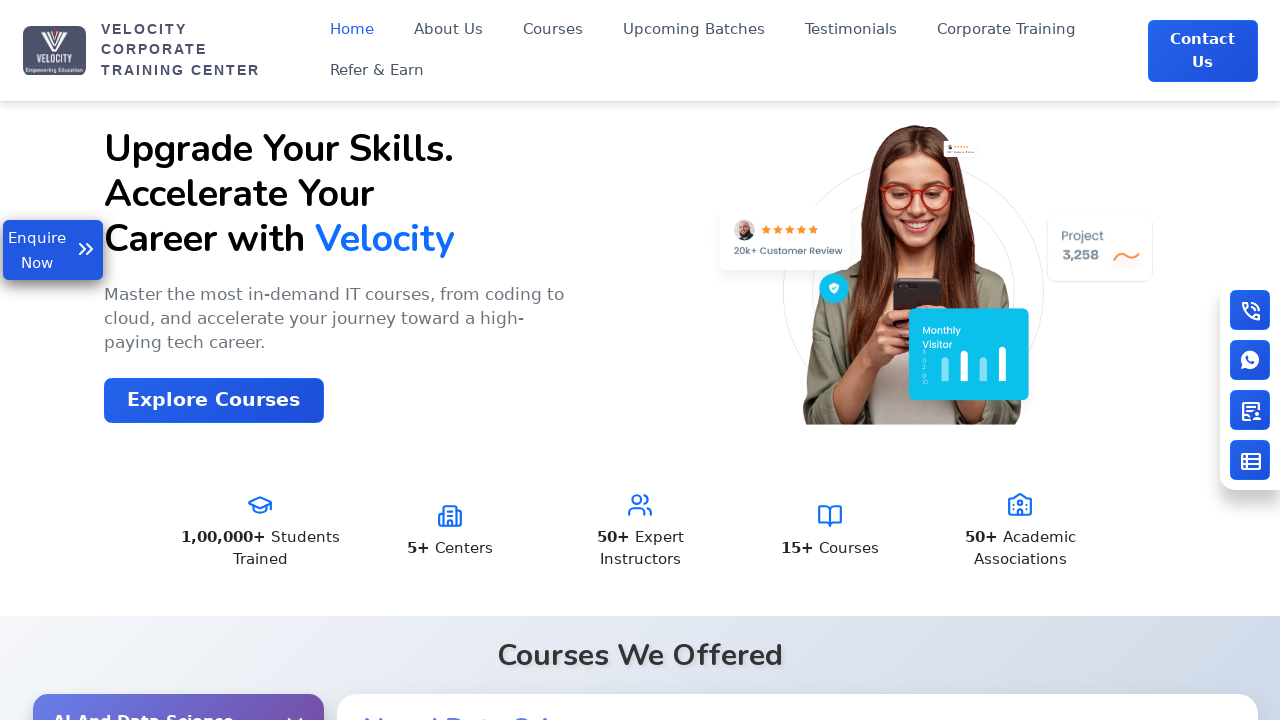

Set viewport size to 1920x1080 (browser window maximized)
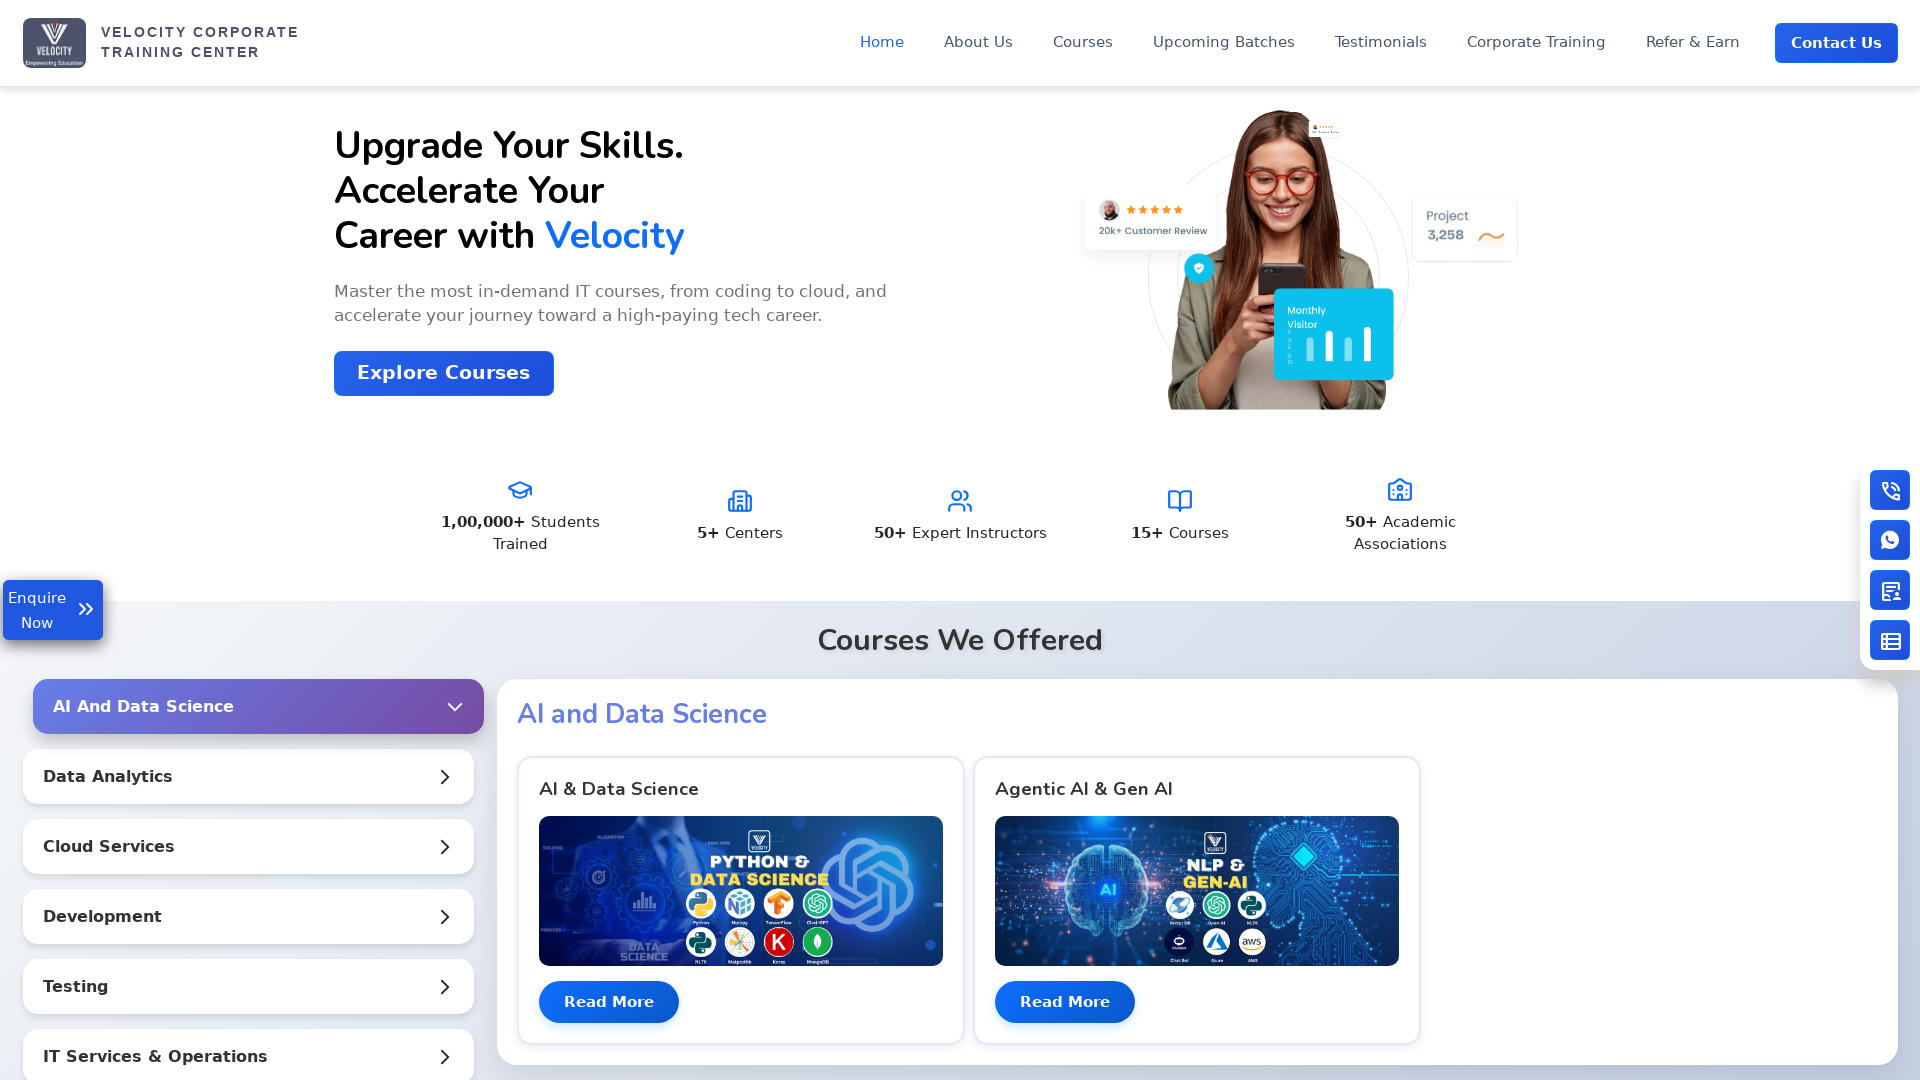

Retrieved page title: Velocity | India's No.1 Top IT Training Institute
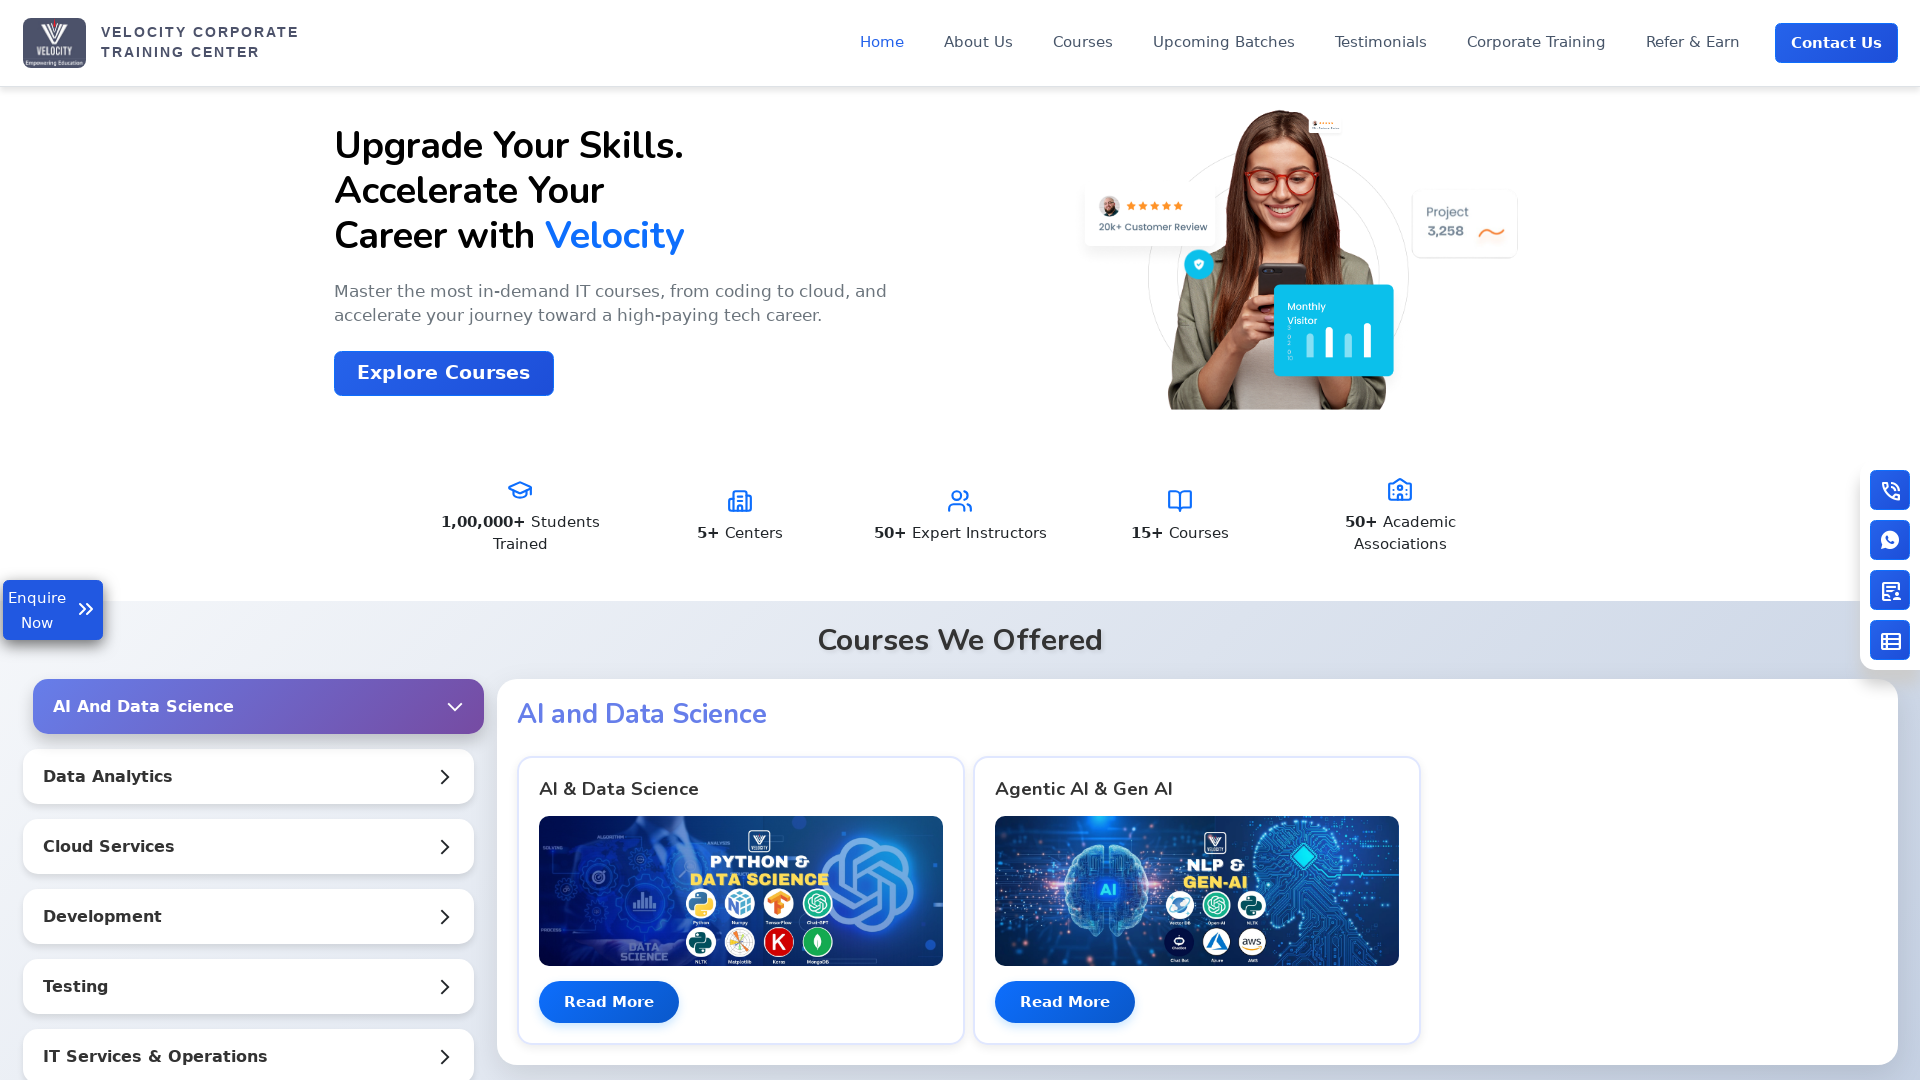

Retrieved current URL: https://www.vctcpune.com/
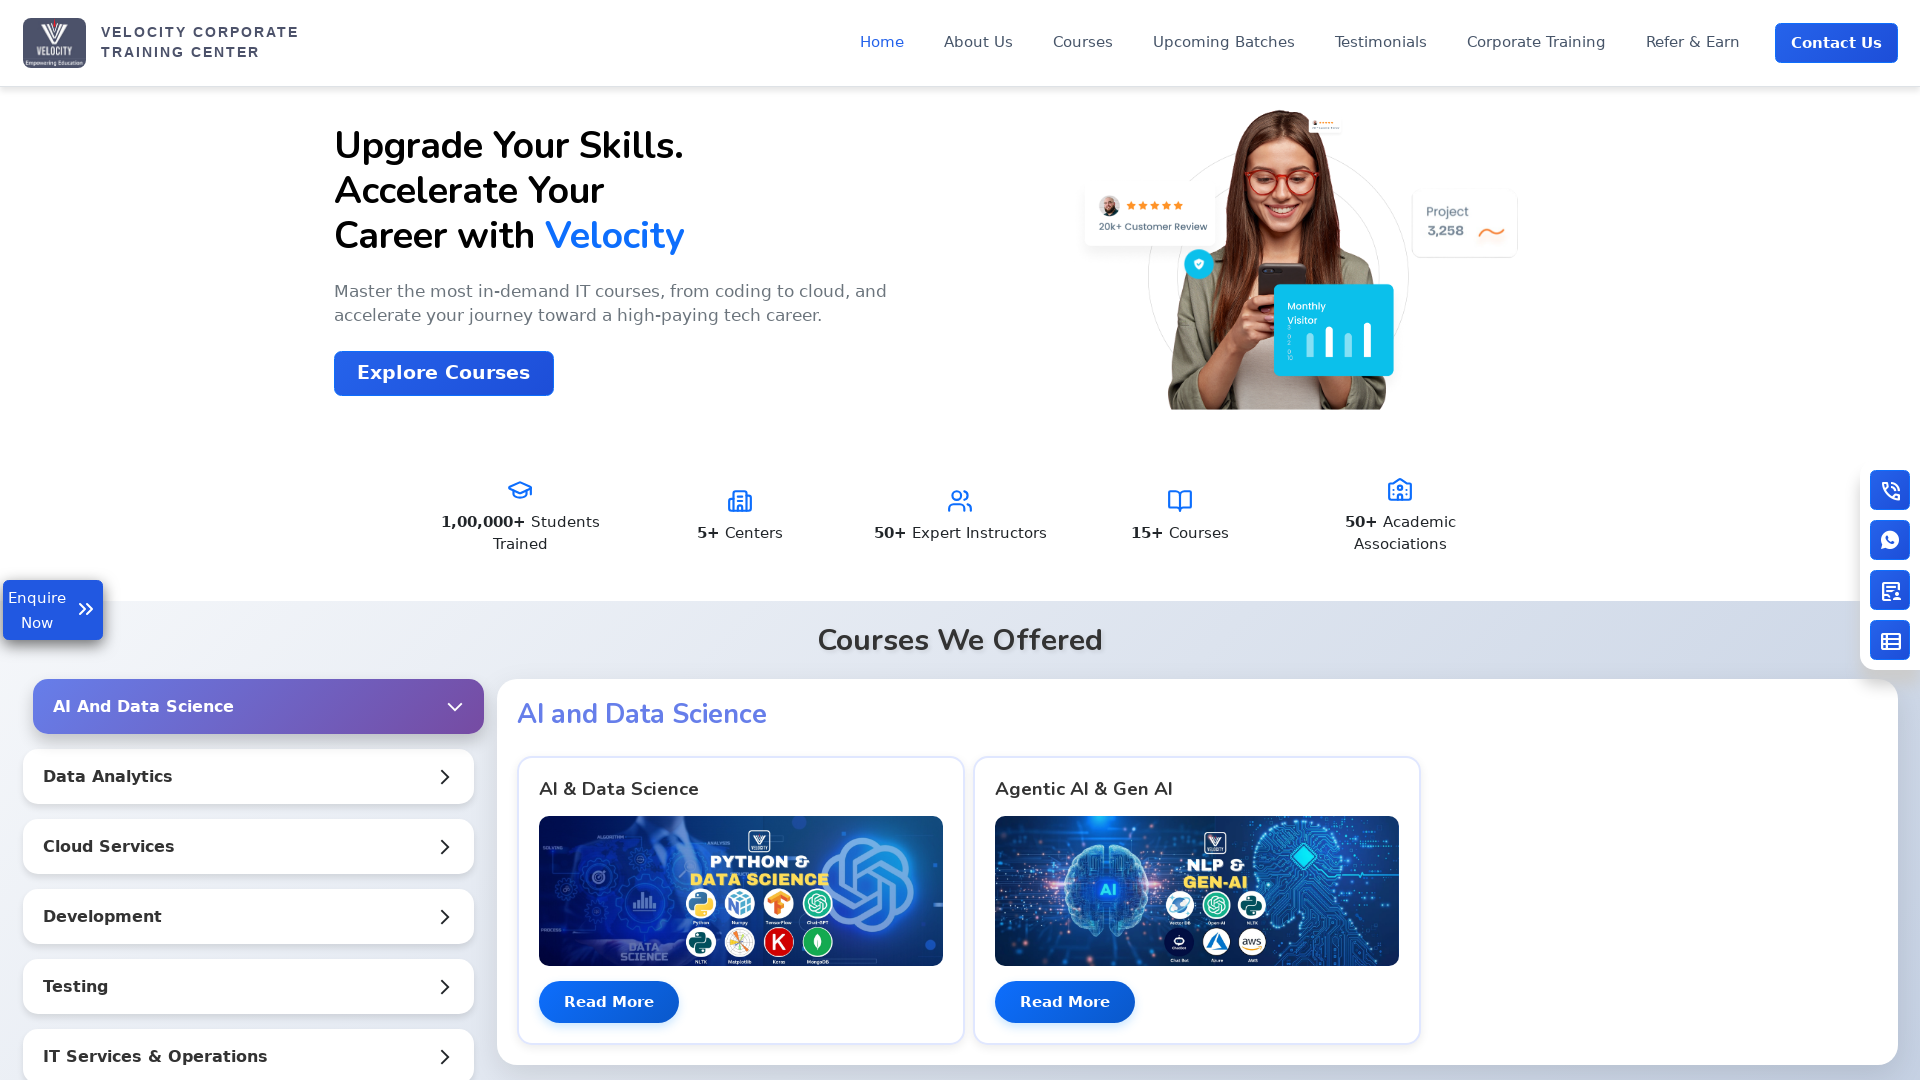

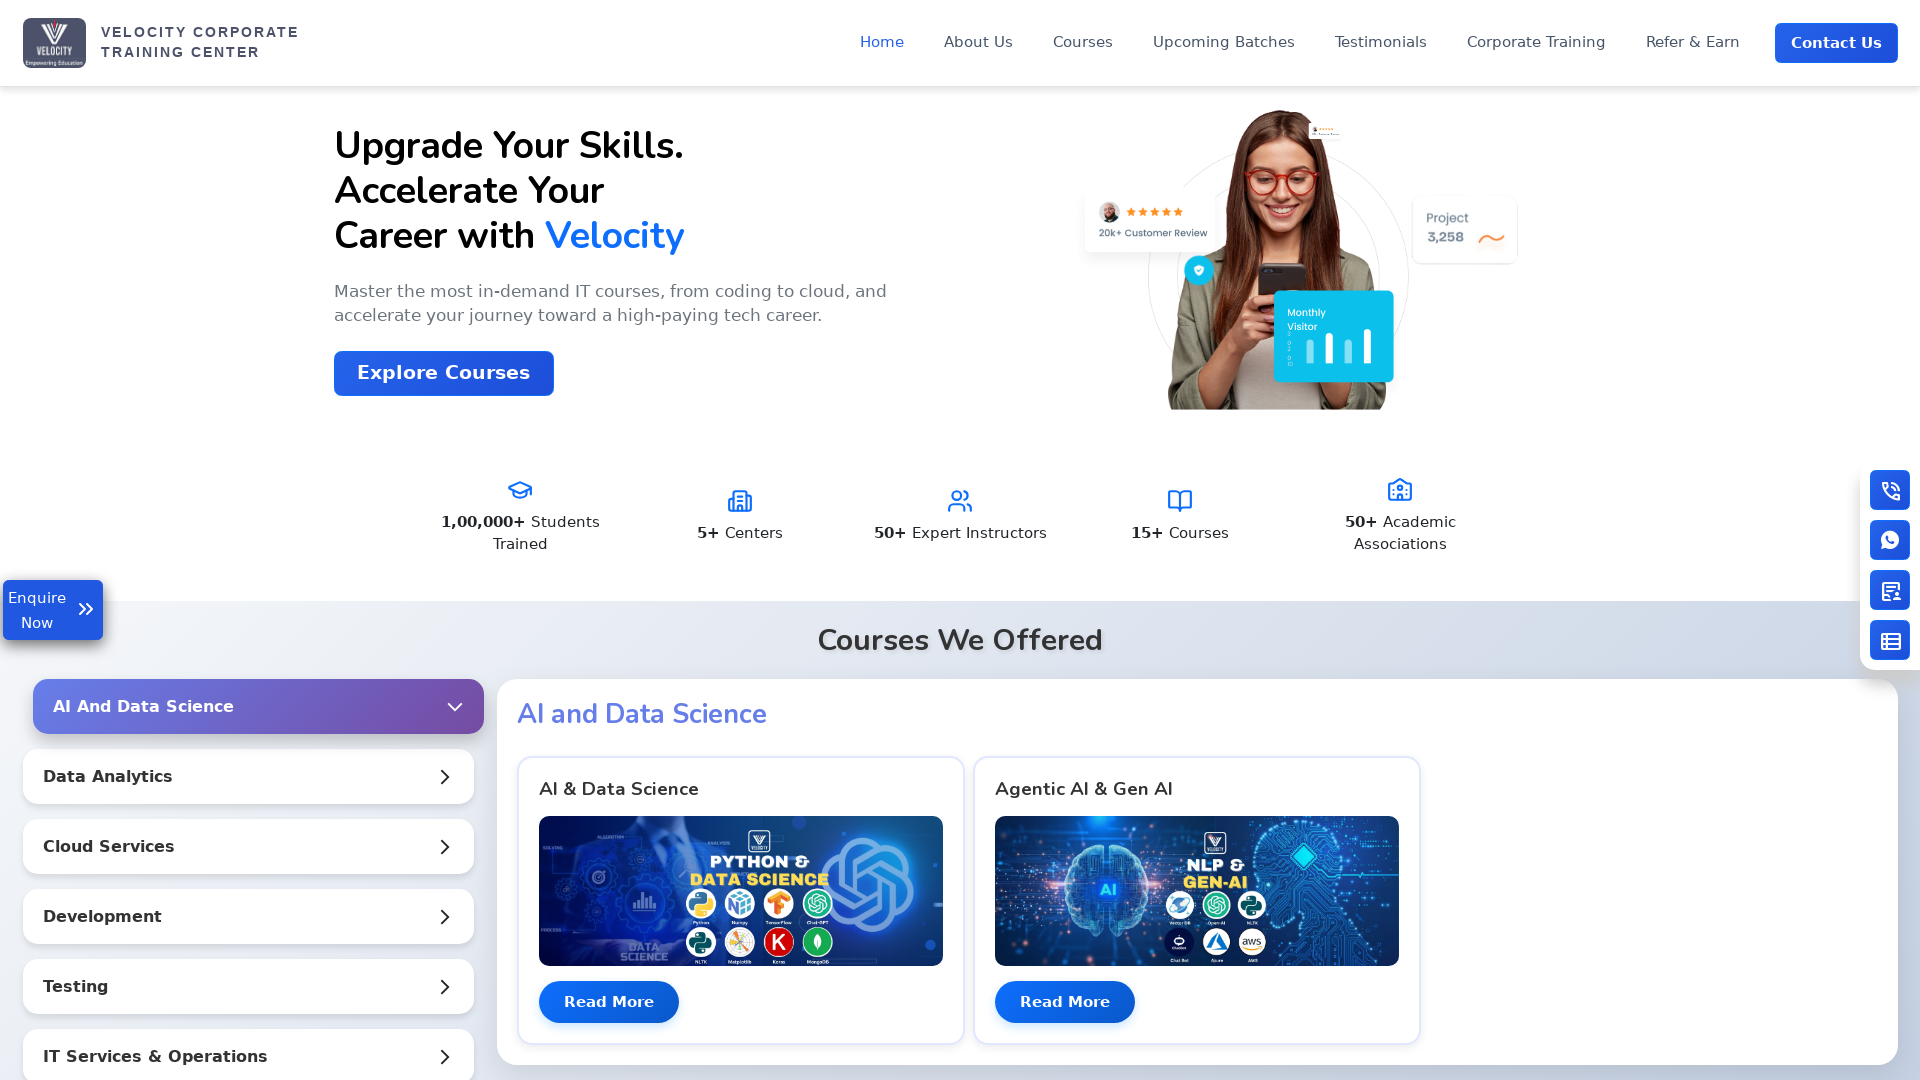